Tests window/tab handling by opening a new window and verifying navigation to selenium.dev

Starting URL: https://demo.automationtesting.in/Windows.html

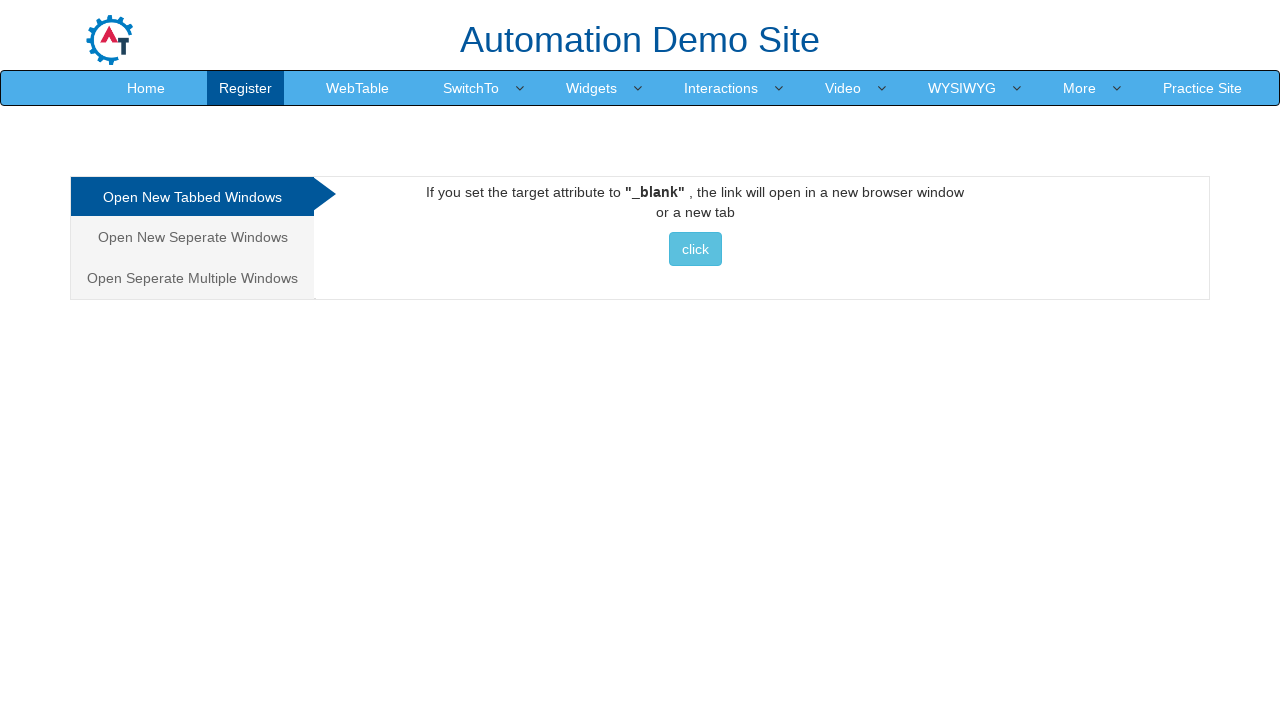

Clicked on Separate Windows tab at (192, 237) on xpath=/html/body/div[1]/div/div/div/div[1]/ul/li[2]/a
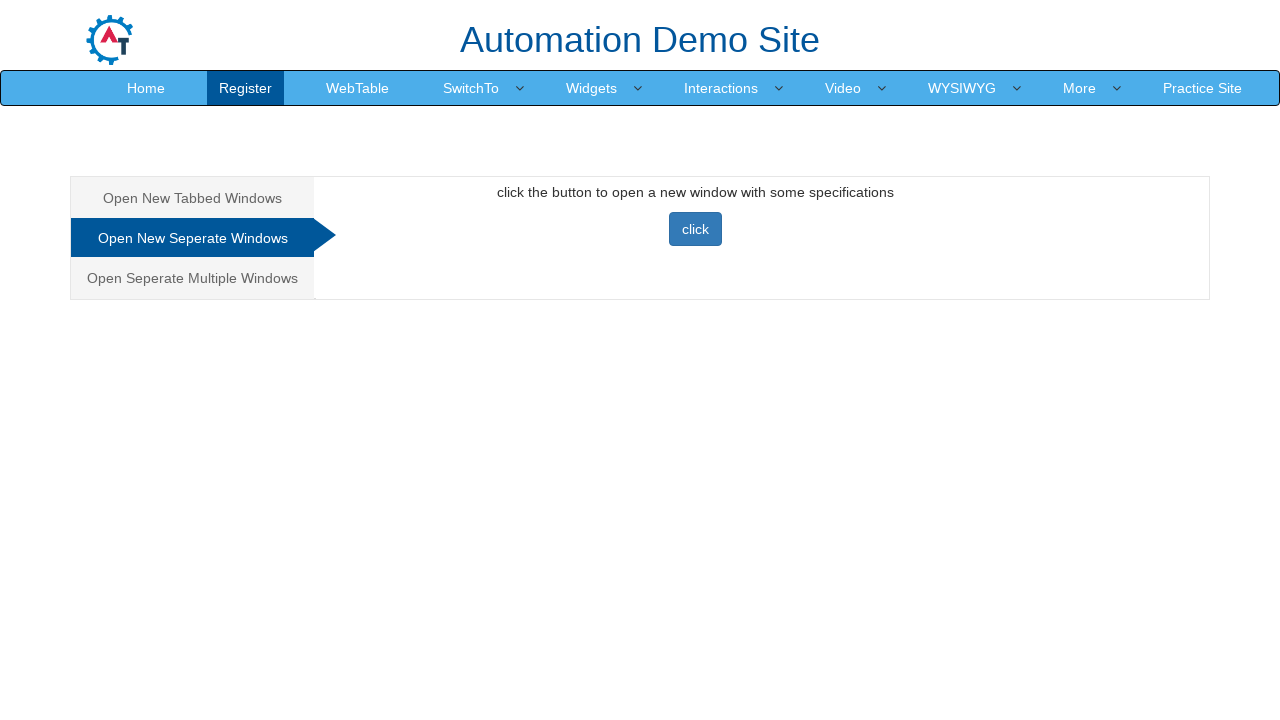

Clicked button to open new window and captured popup at (695, 229) on xpath=//*[@id='Seperate']/button
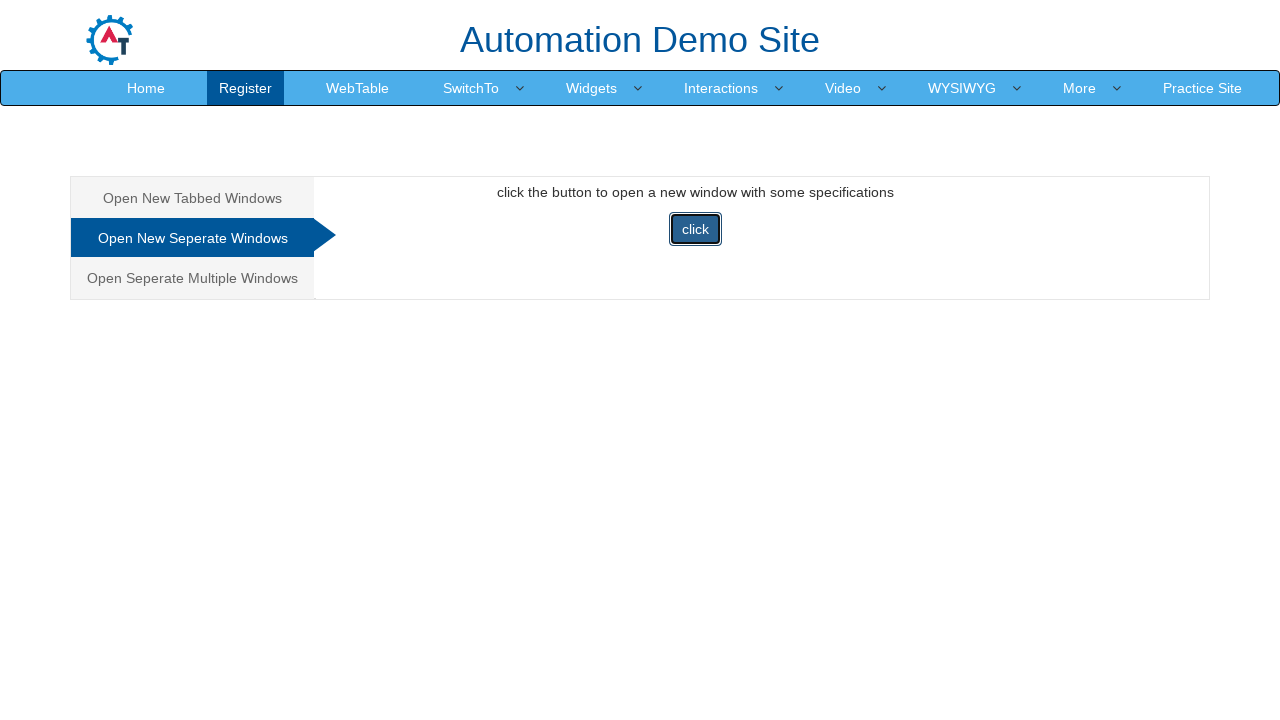

New window page loaded completely
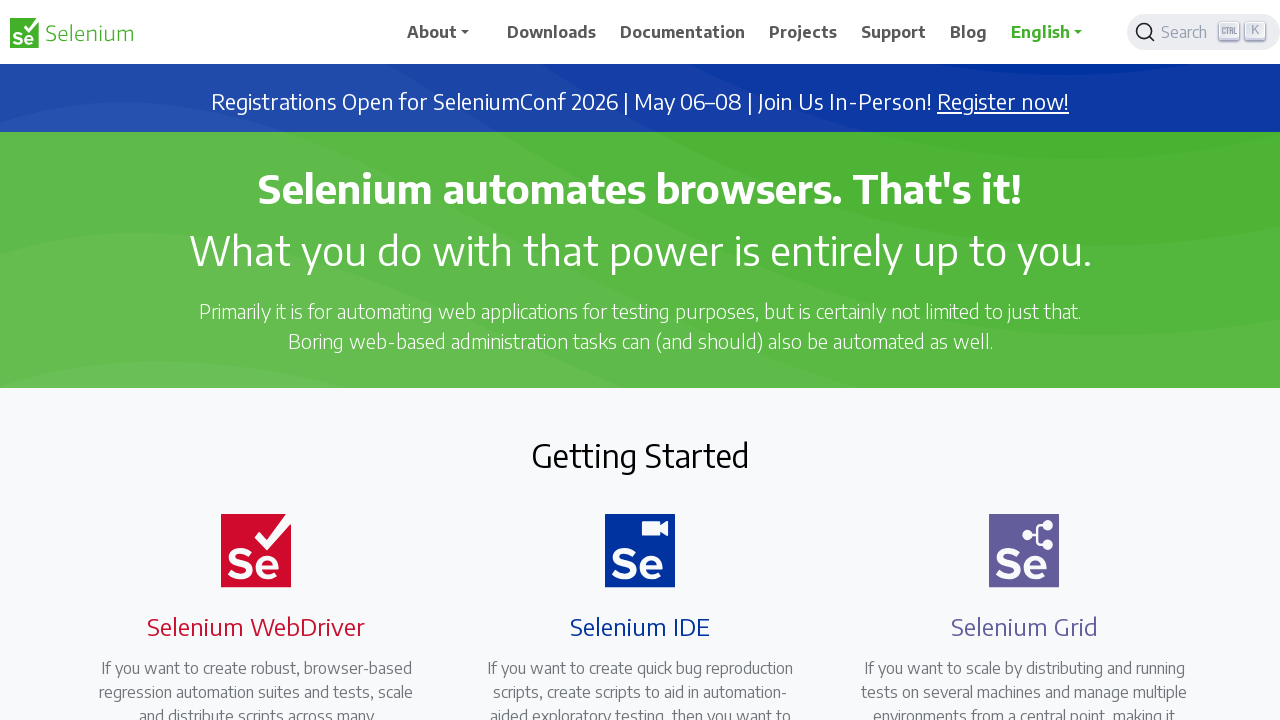

Verified new window navigated to https://www.selenium.dev/
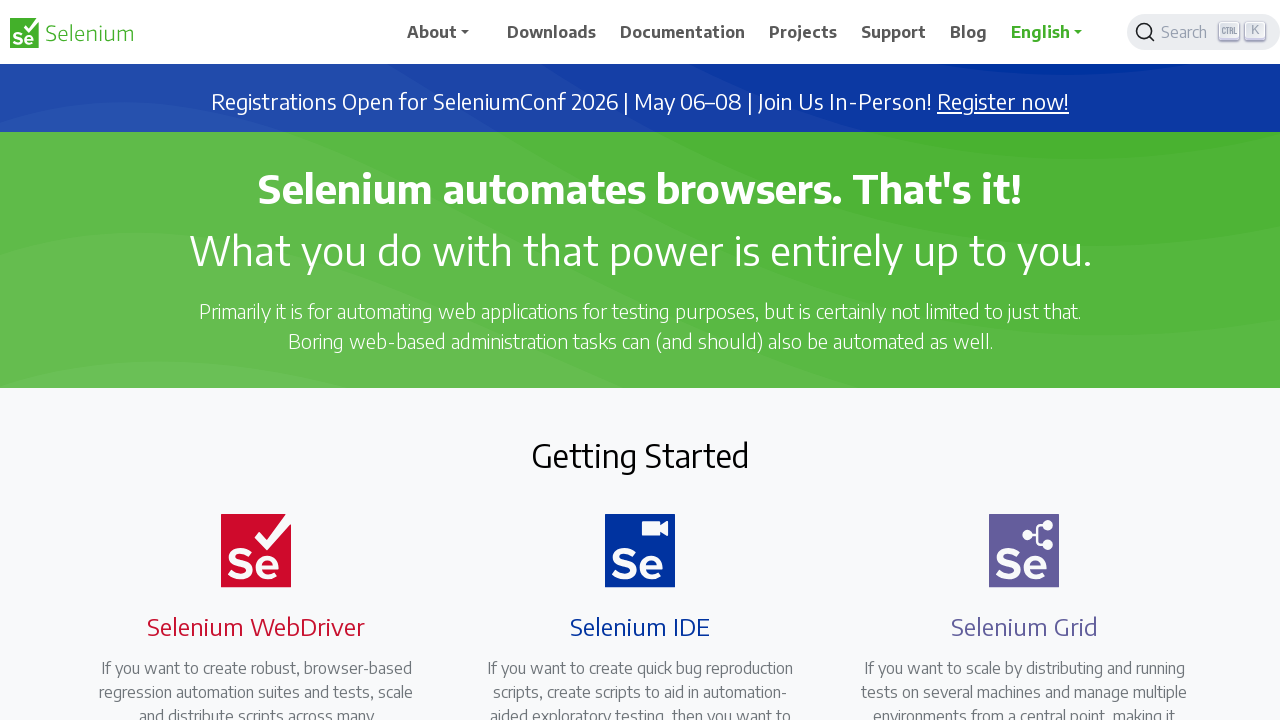

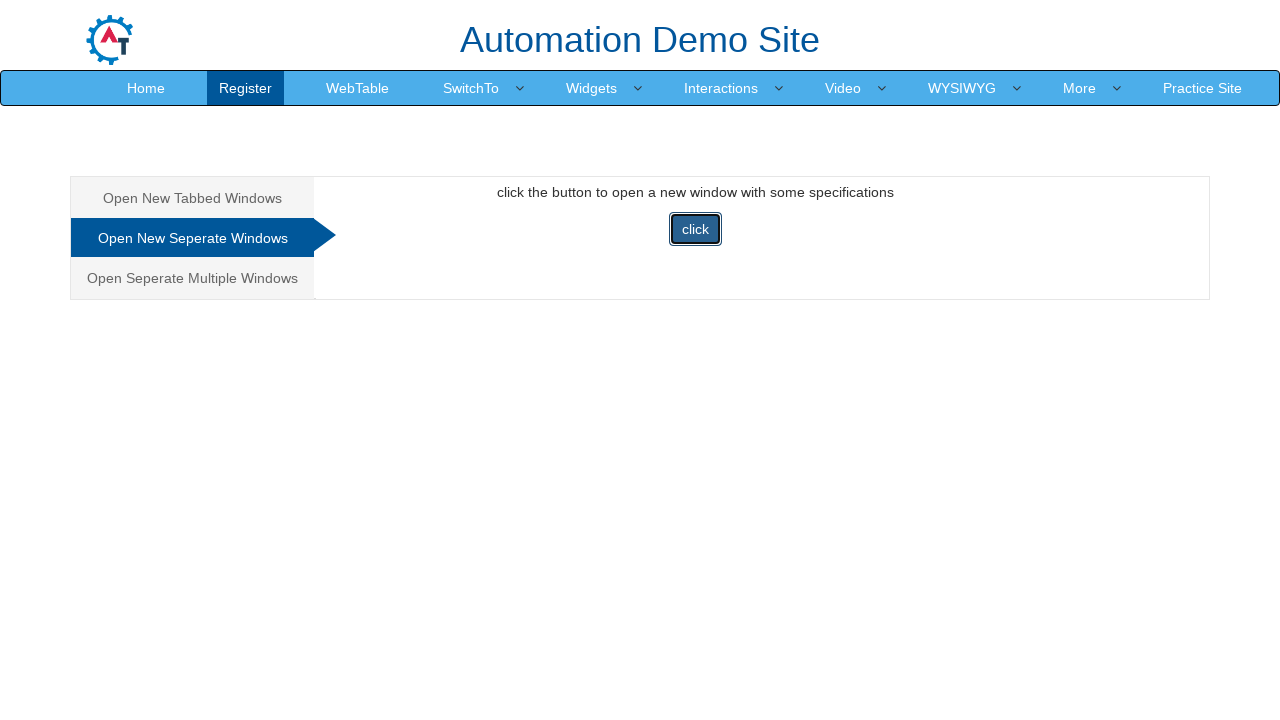